Tests drag and drop functionality by dragging an element from source to target location within an iframe

Starting URL: https://jqueryui.com/droppable/

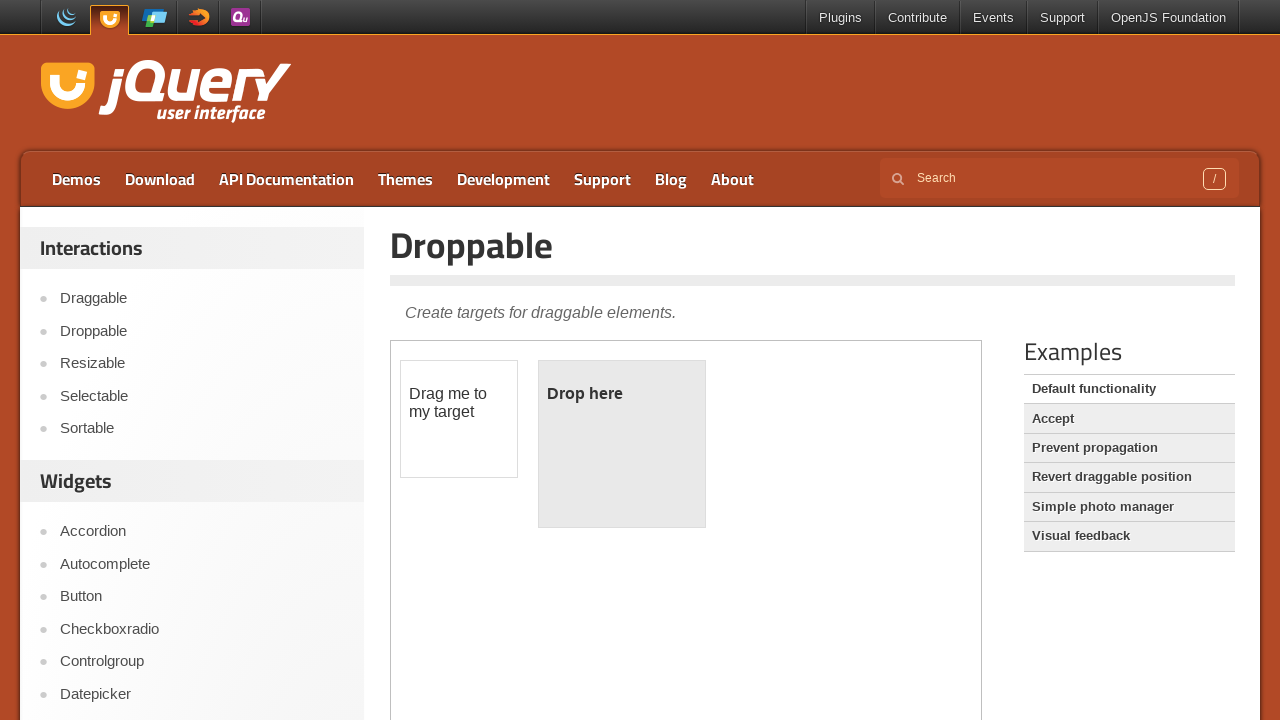

Located iframe containing drag and drop demo
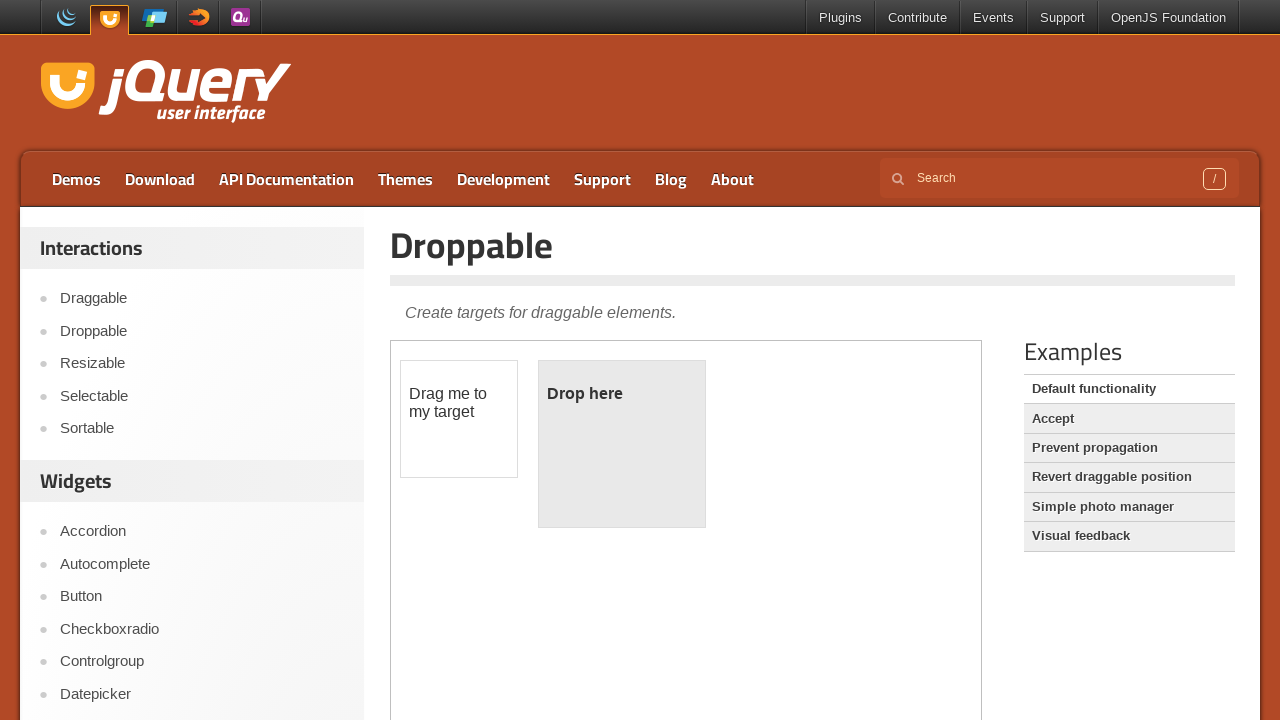

Located draggable element with id 'draggable'
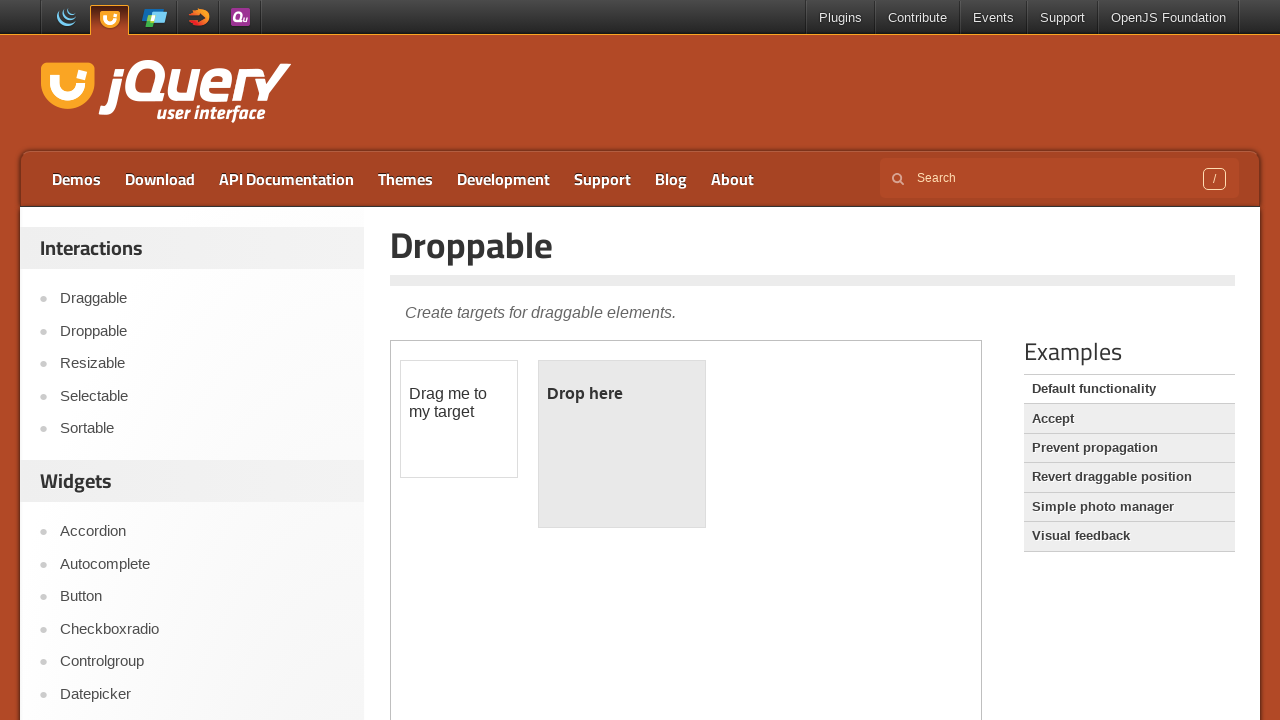

Located droppable target element with id 'droppable'
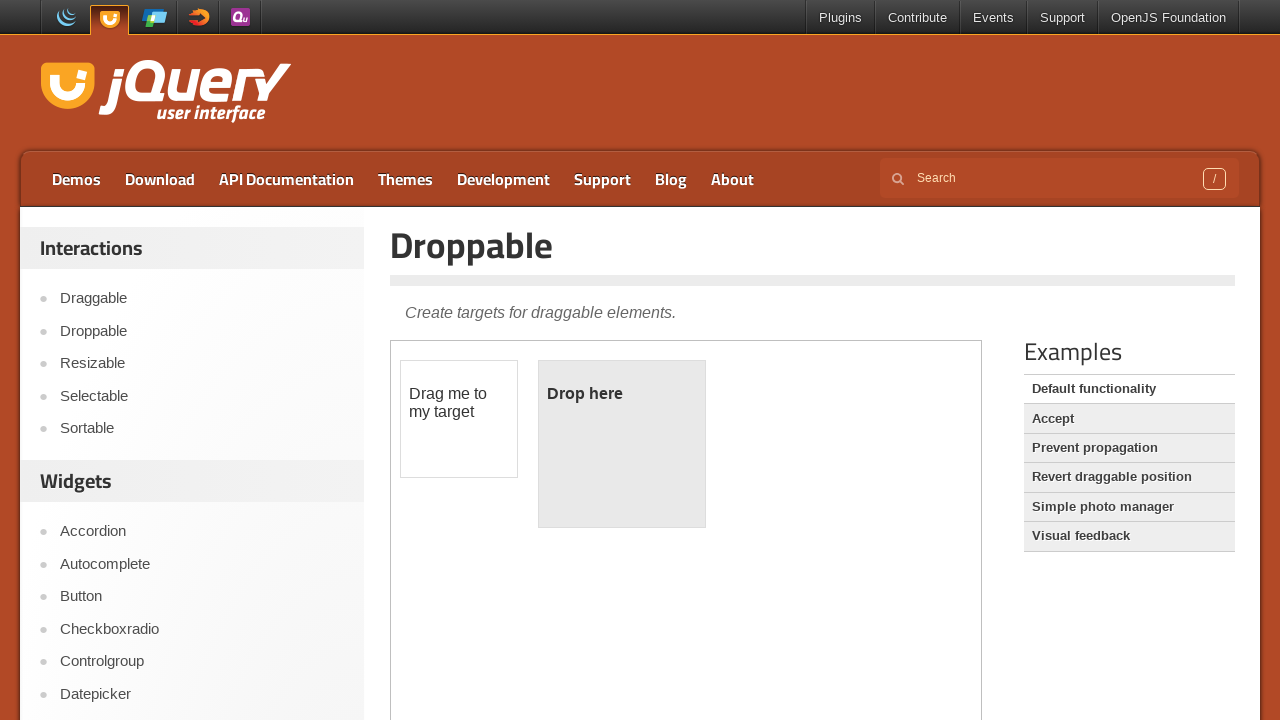

Dragged element from source to target location at (622, 444)
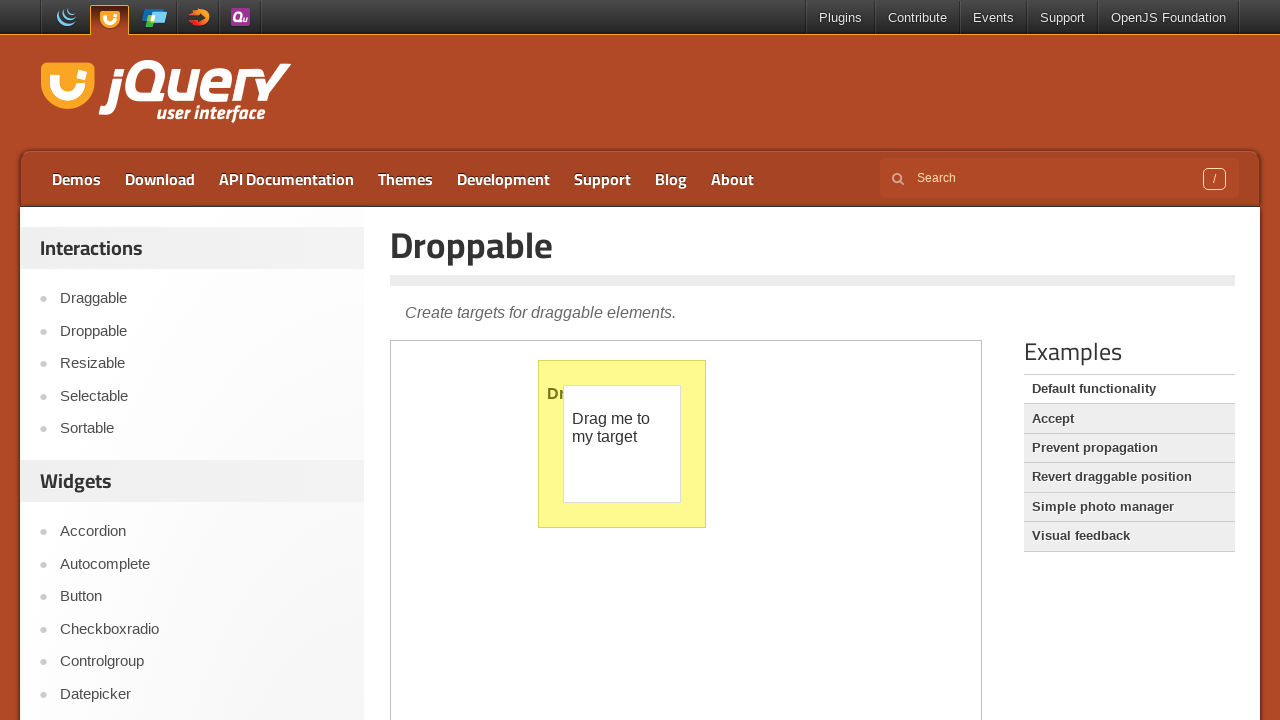

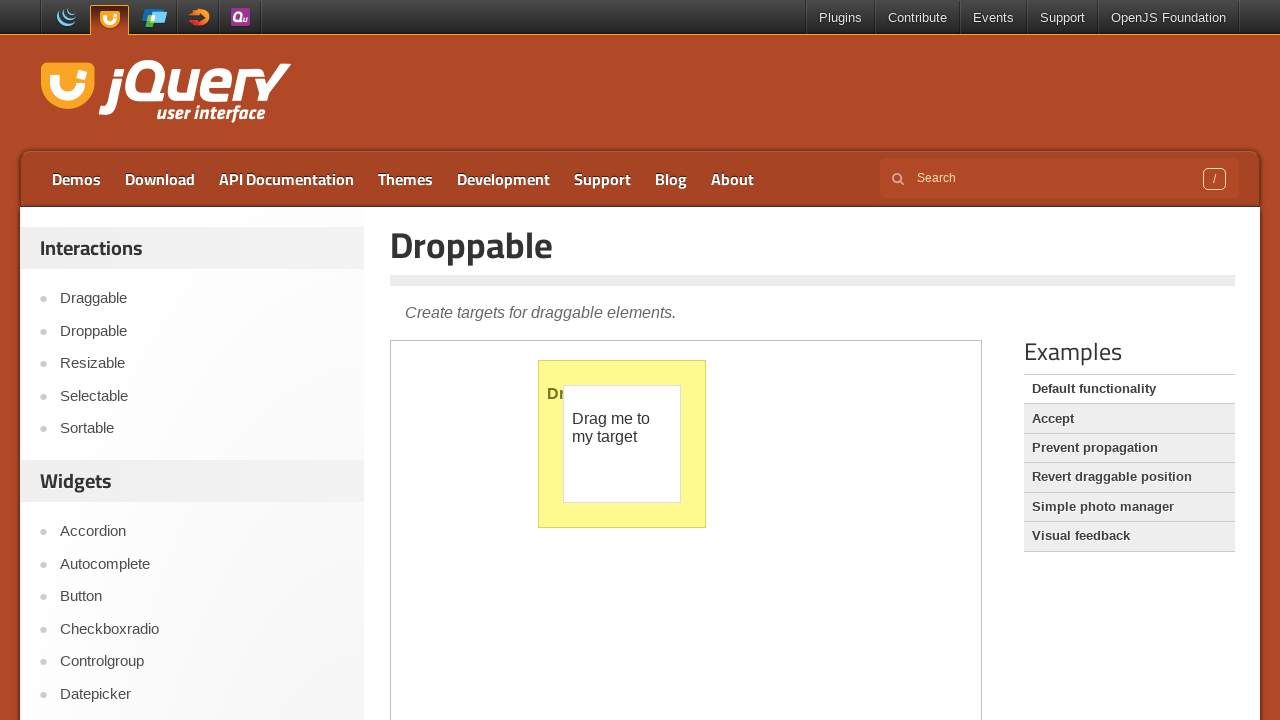